Tests request interception by providing a custom HTML response body that hijacks the request

Starting URL: https://selenium.dev

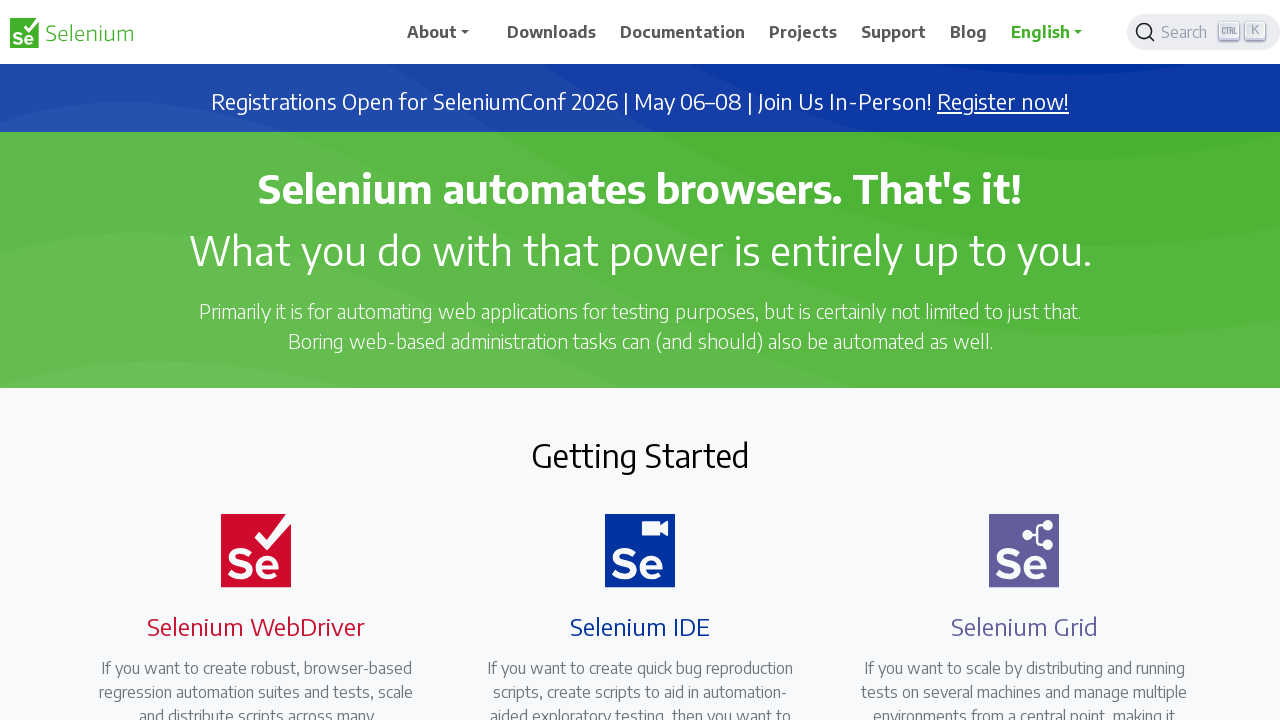

Set up route to intercept all requests and provide custom HTML response
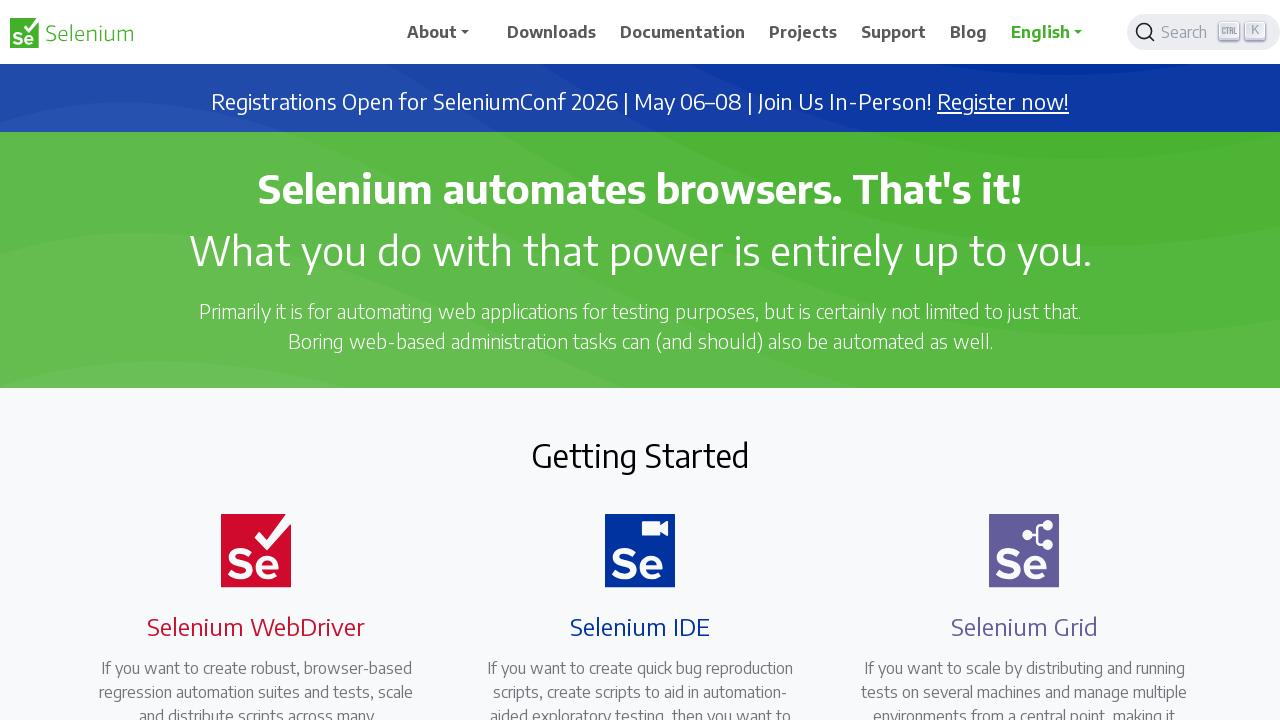

Navigated to https://selenium.dev and received intercepted custom response
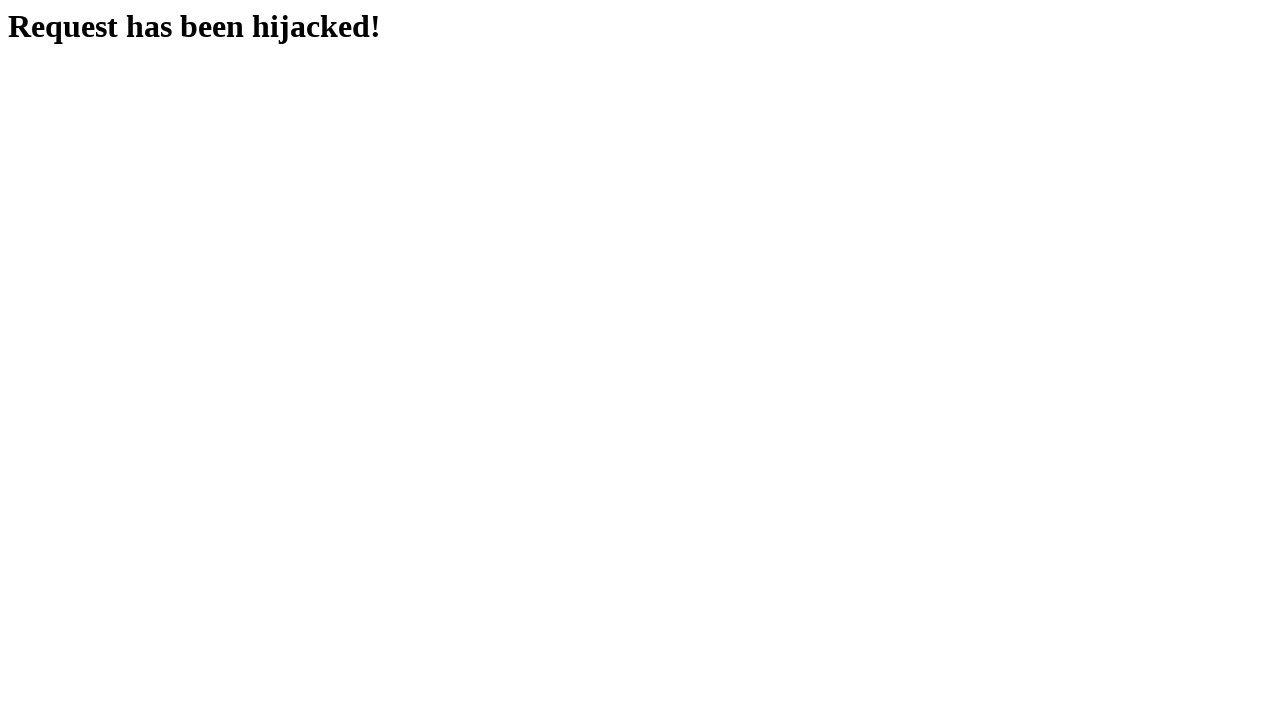

Located the hijacked heading element with id 'id1'
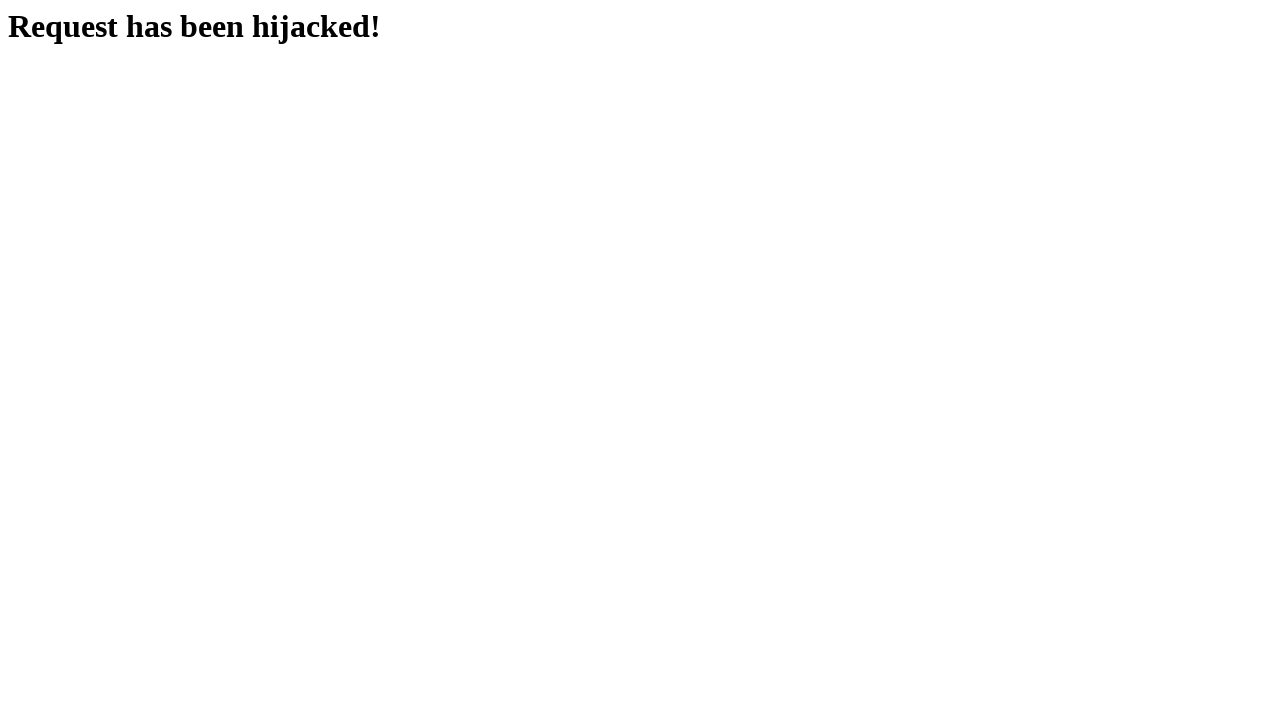

Verified that hijacked heading text contains 'hijacked' - request interception successful
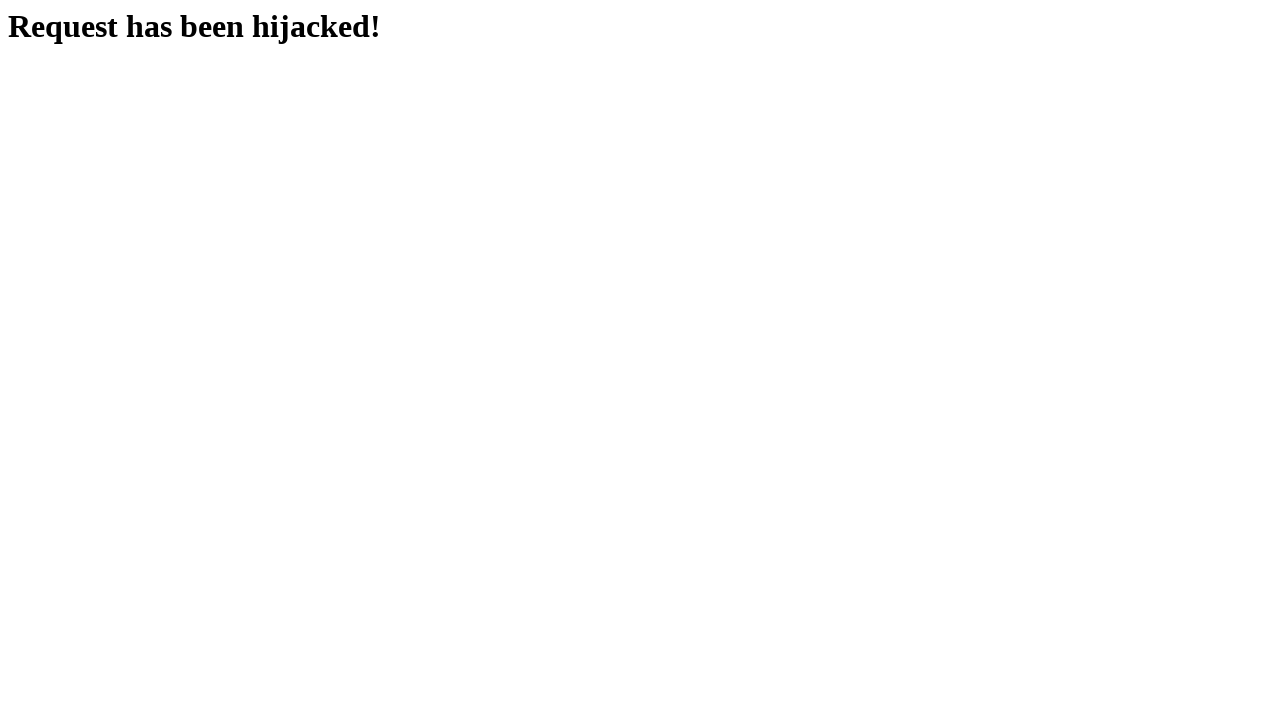

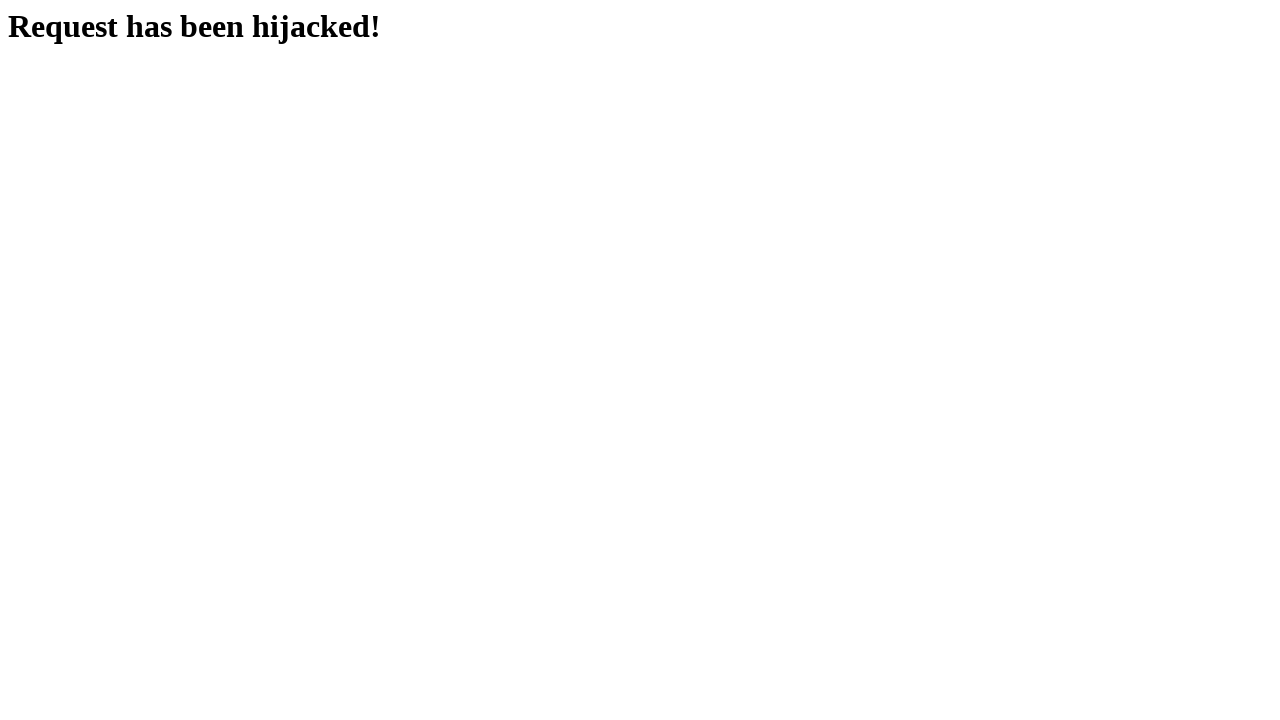